Tests opening multiple social media links in new windows, iterating through each window to get their URLs, then closing them and returning to the parent window

Starting URL: https://opensource-demo.orangehrmlive.com/web/index.php/auth/login

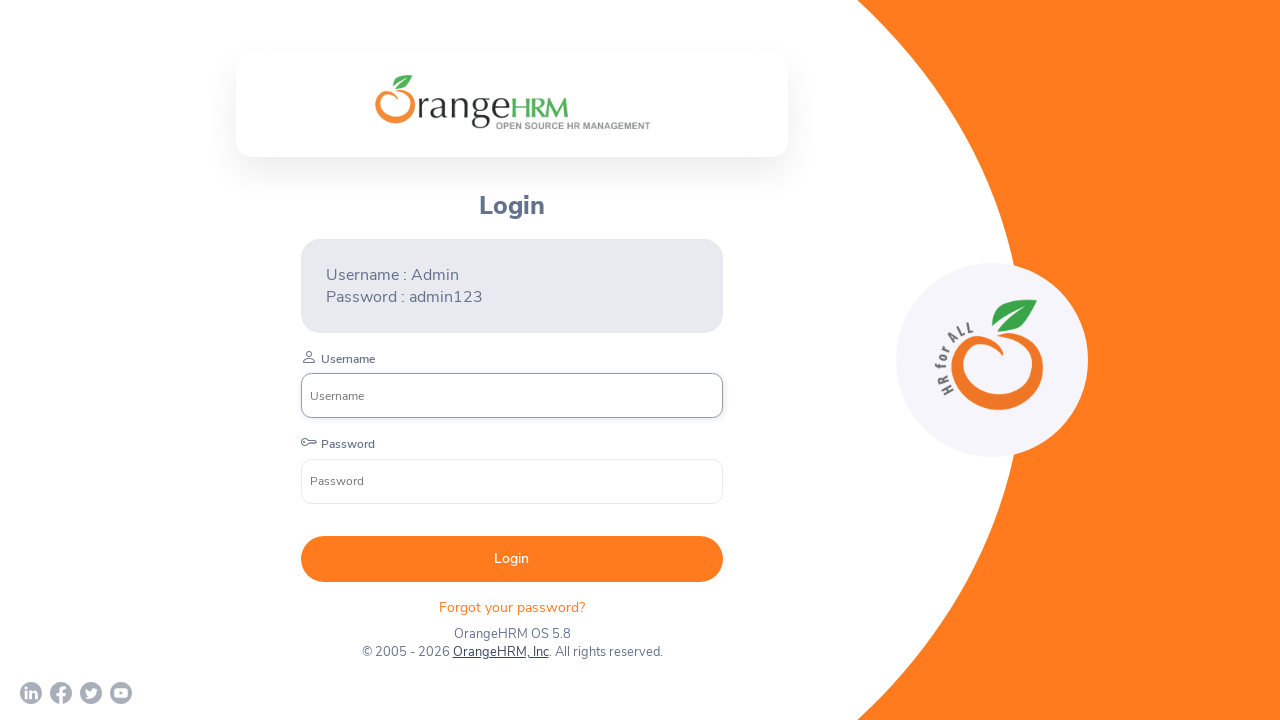

Waited 2 seconds for page to load
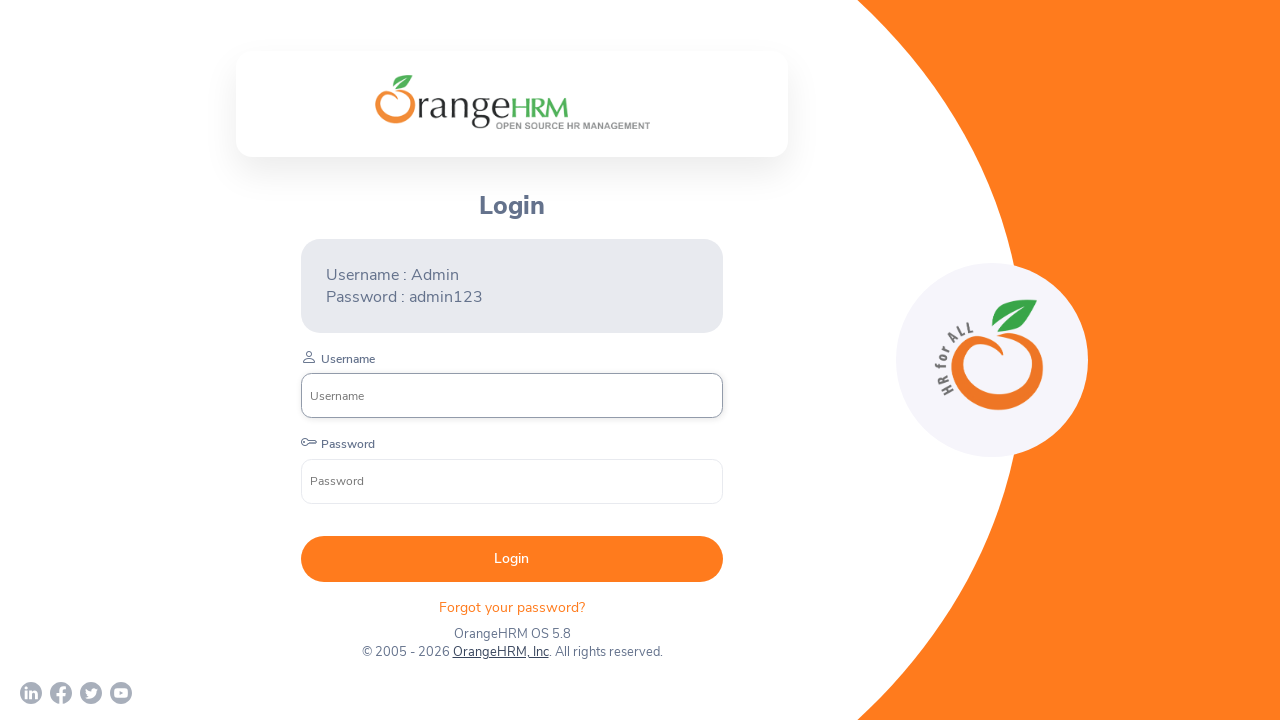

Clicked LinkedIn link and new window opened at (31, 693) on xpath=//a[contains(@href,'linkedin.com')]
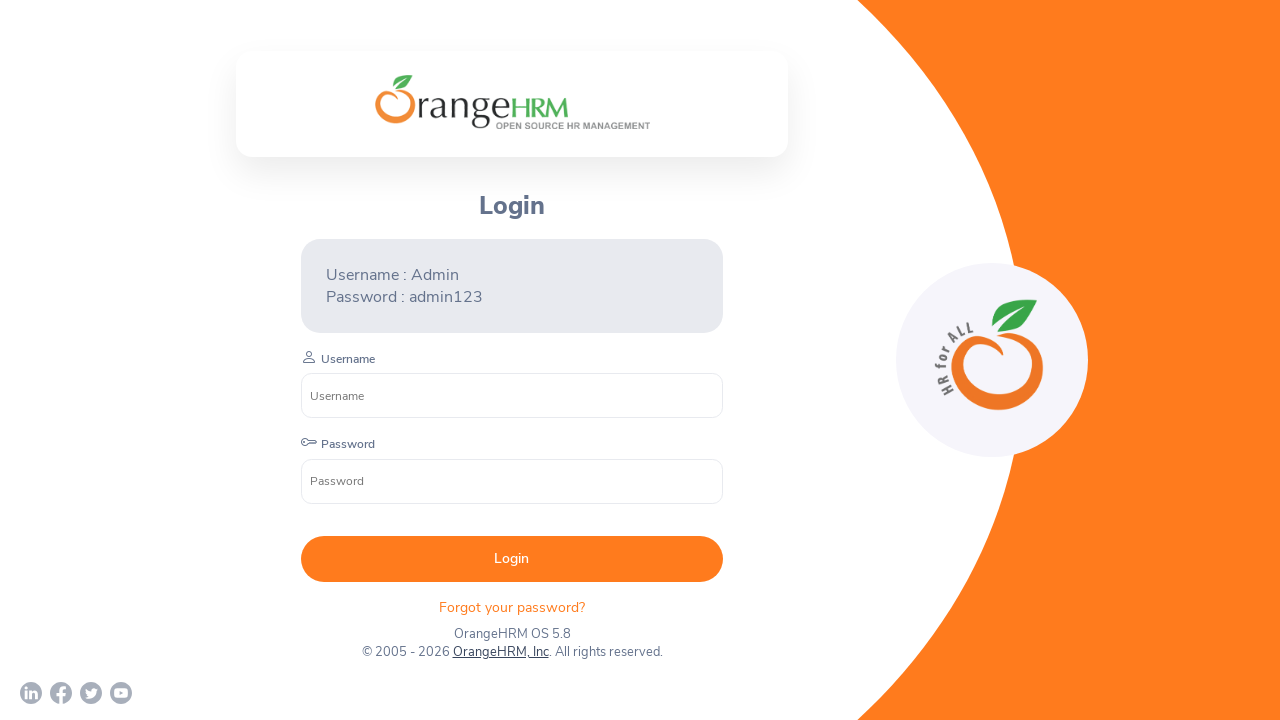

Clicked Facebook link and new window opened at (61, 693) on xpath=//a[contains(@href,'facebook.com')]
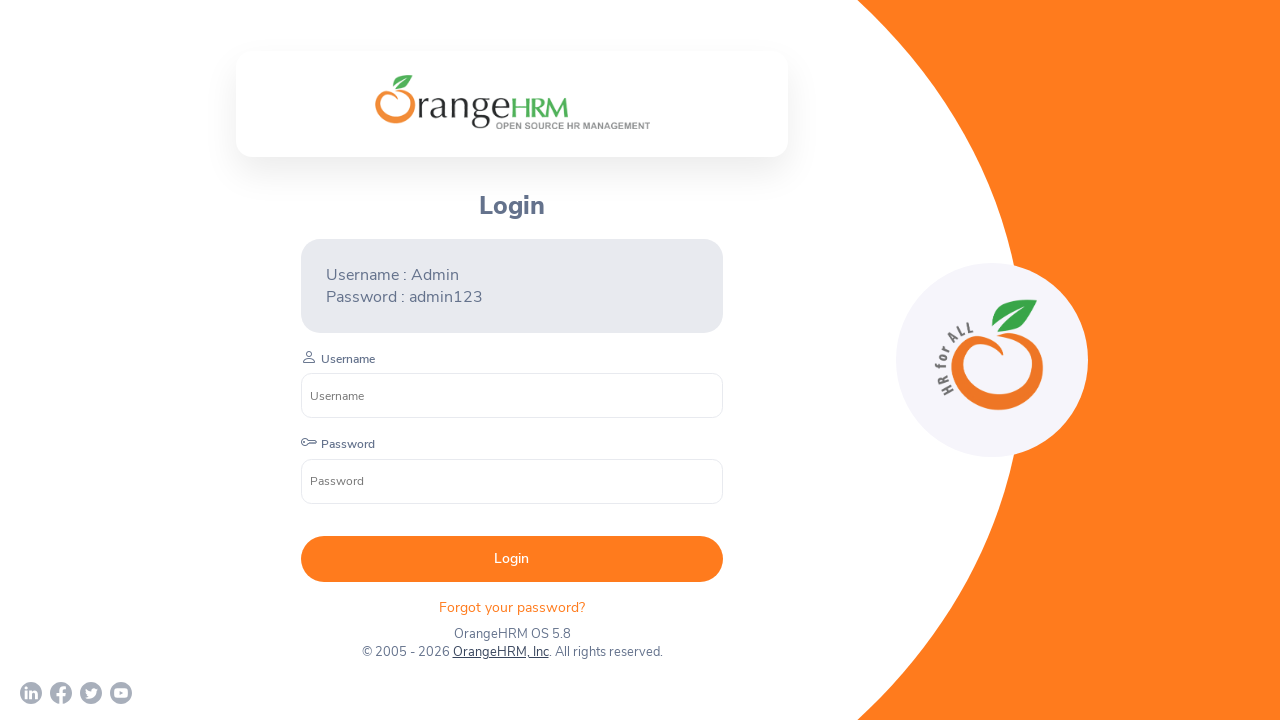

Clicked Twitter link and new window opened at (91, 693) on xpath=//a[contains(@href,'twitter.com')]
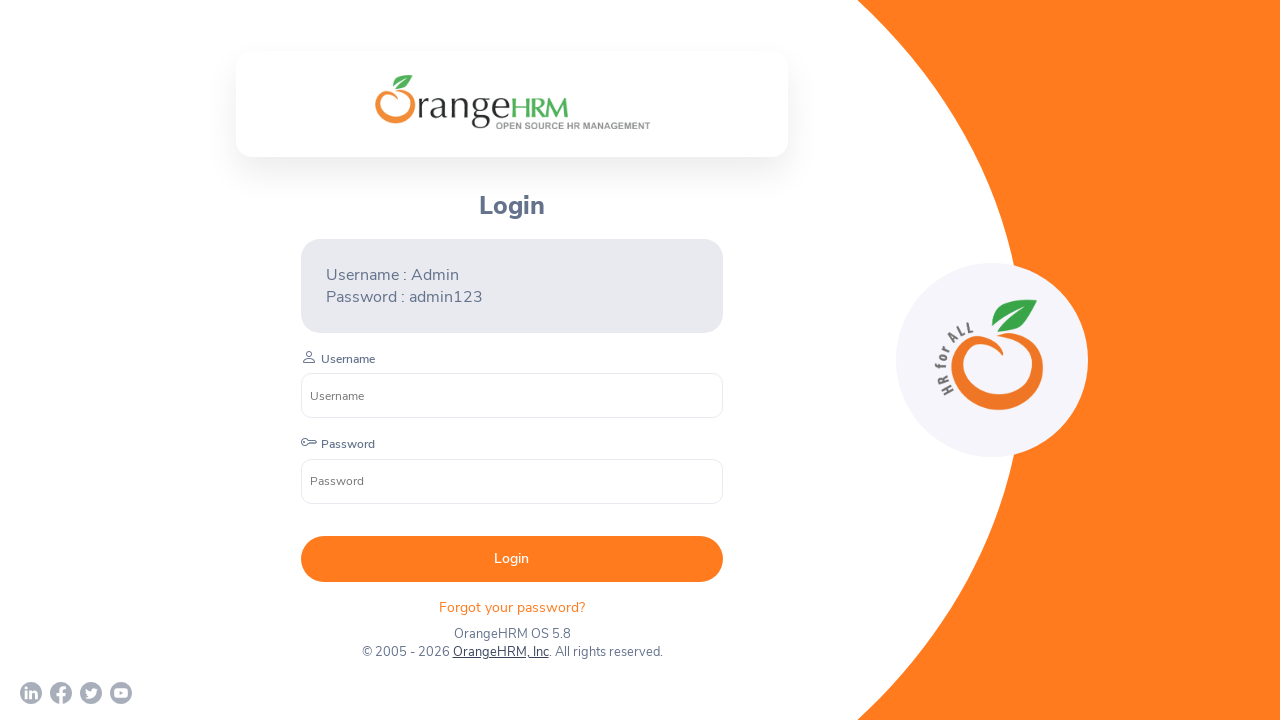

Clicked YouTube link and new window opened at (121, 693) on xpath=//a[contains(@href,'youtube.com')]
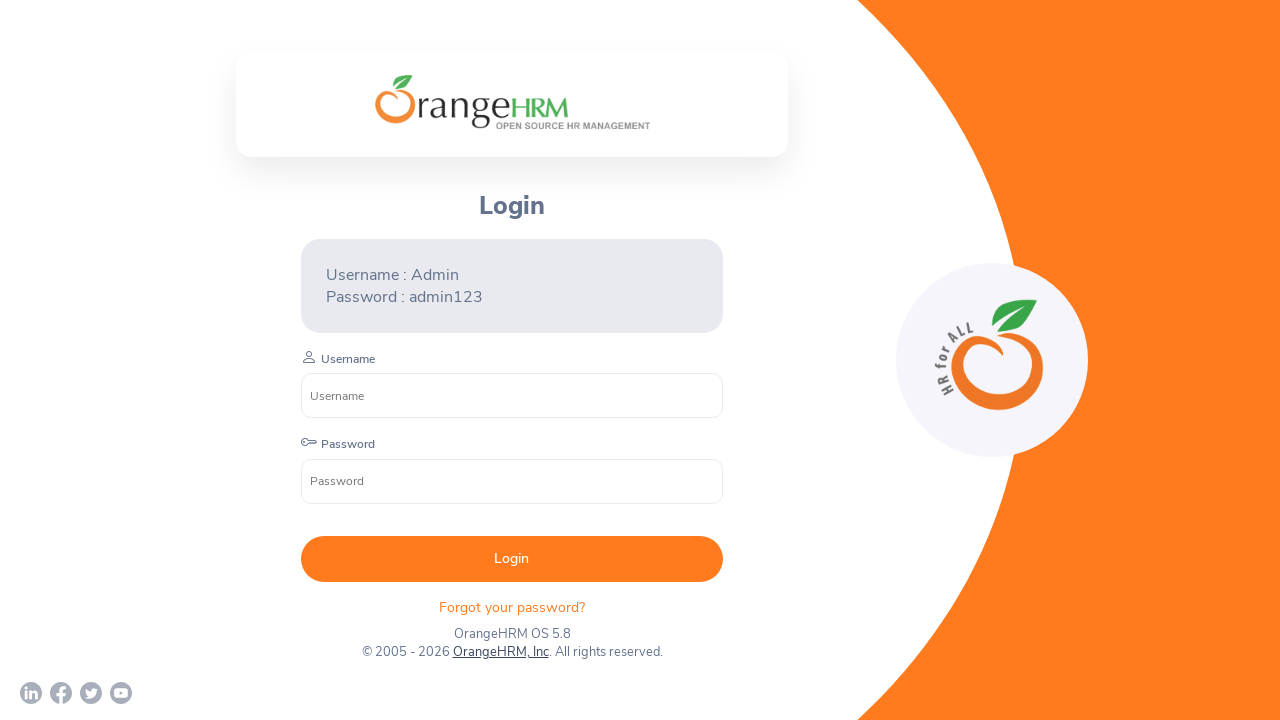

Retrieved all open pages from context
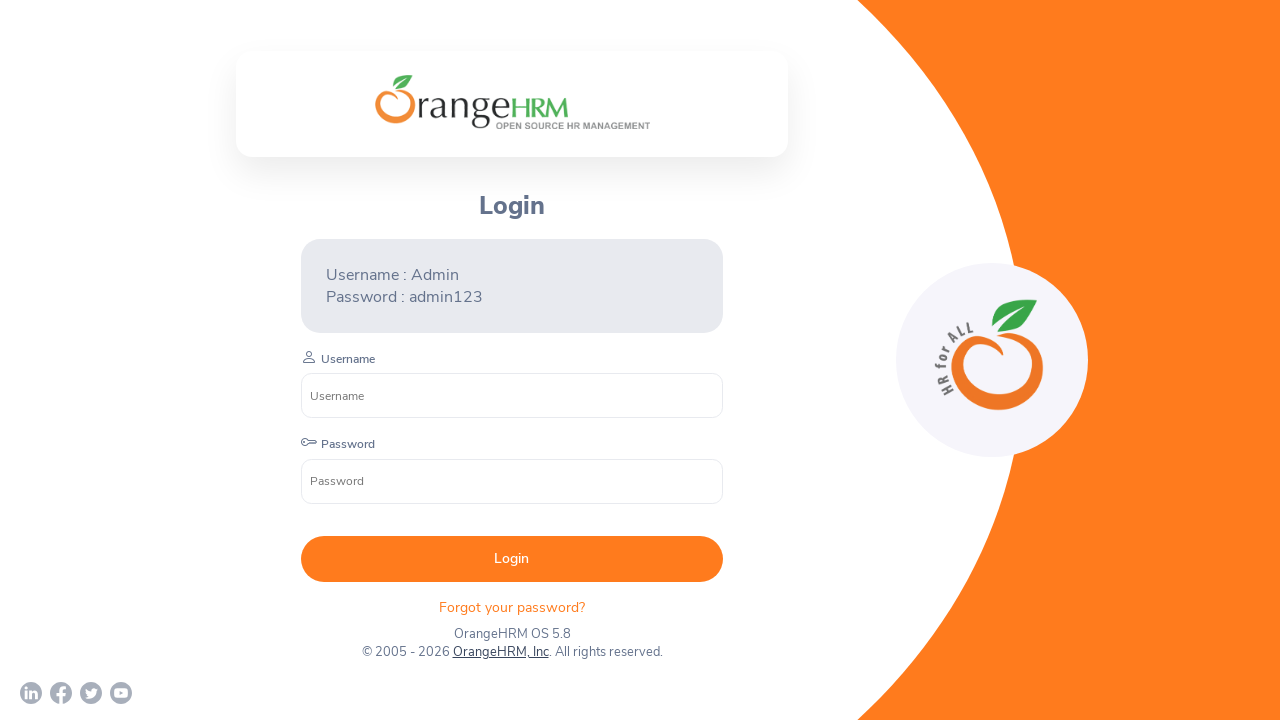

Found child window with URL: chrome-error://chromewebdata/
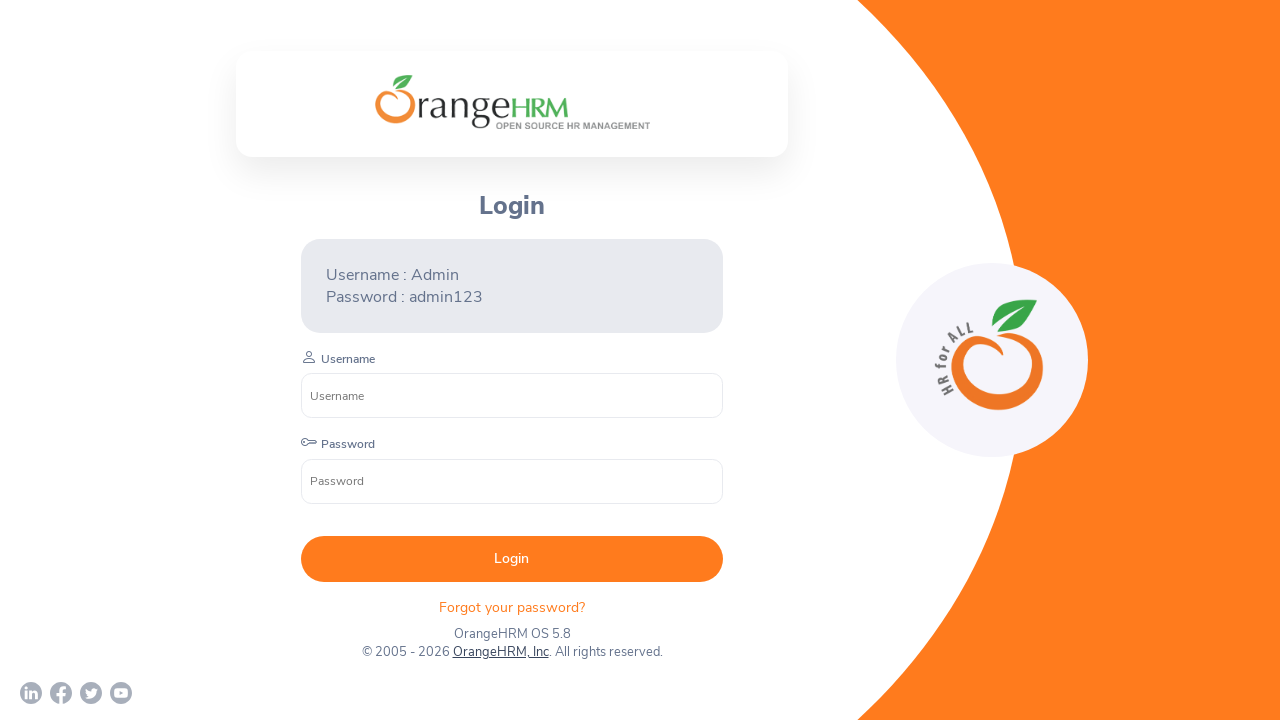

Closed child window
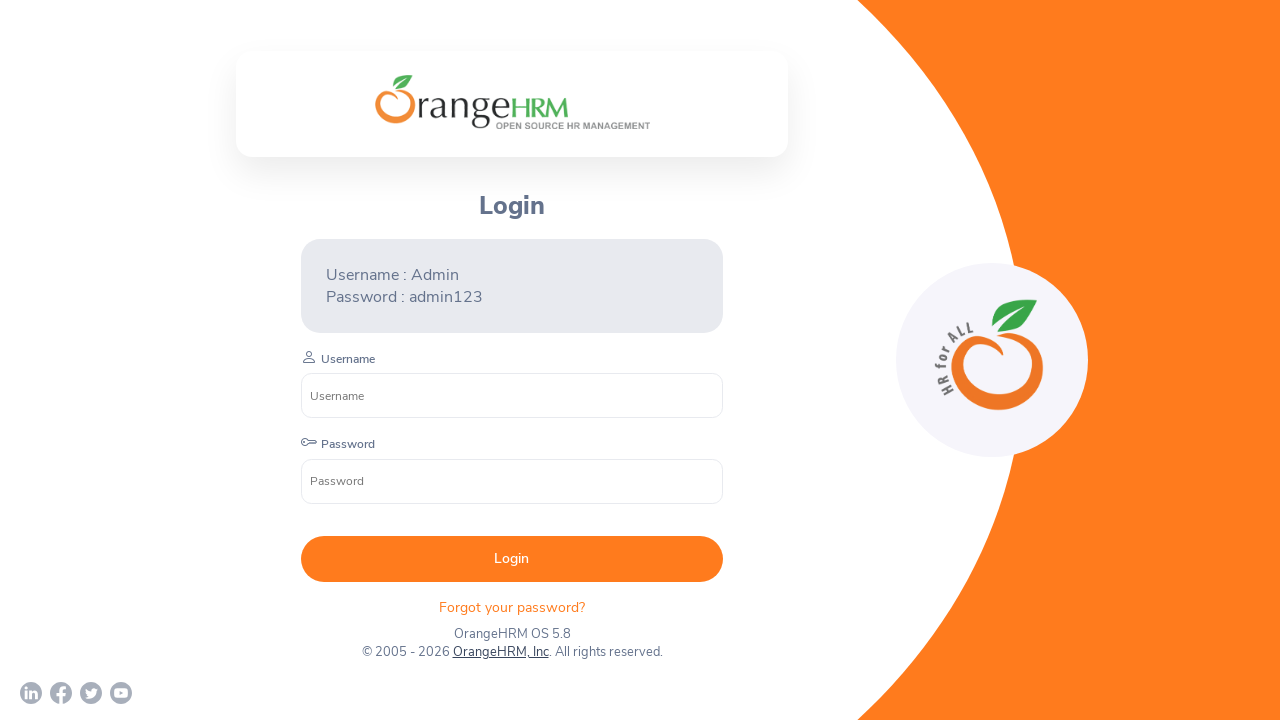

Found child window with URL: chrome-error://chromewebdata/
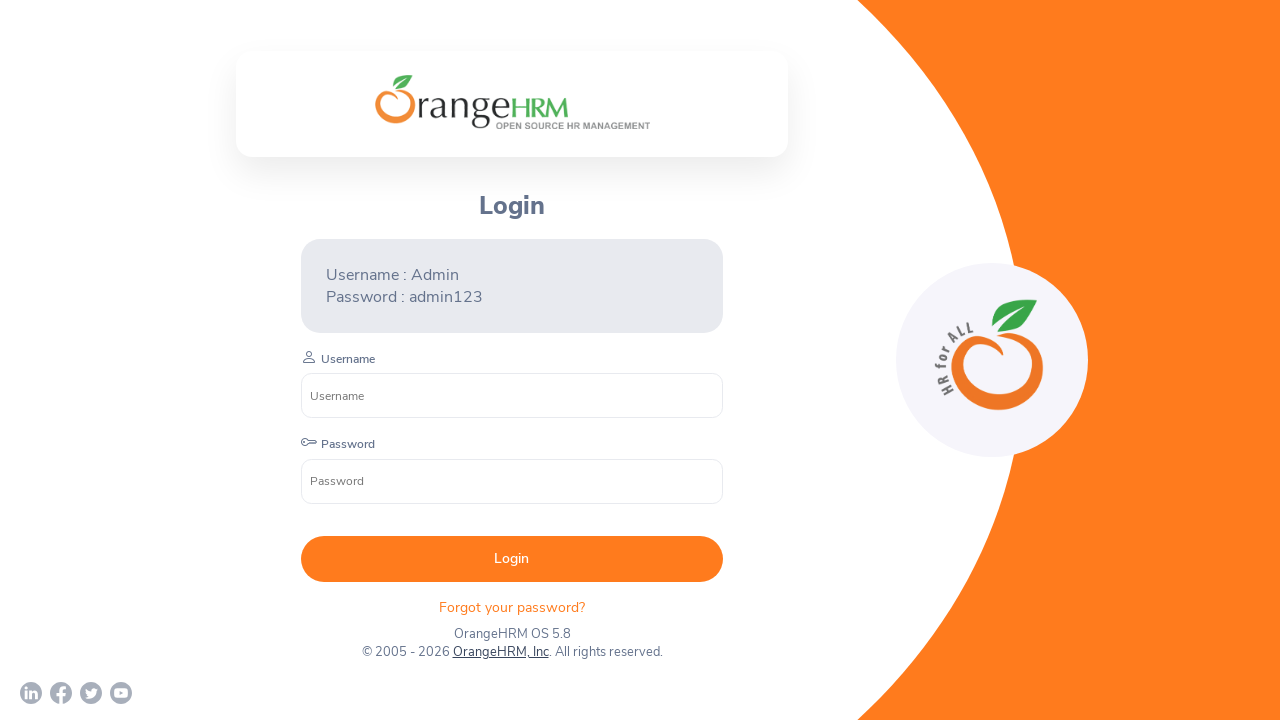

Closed child window
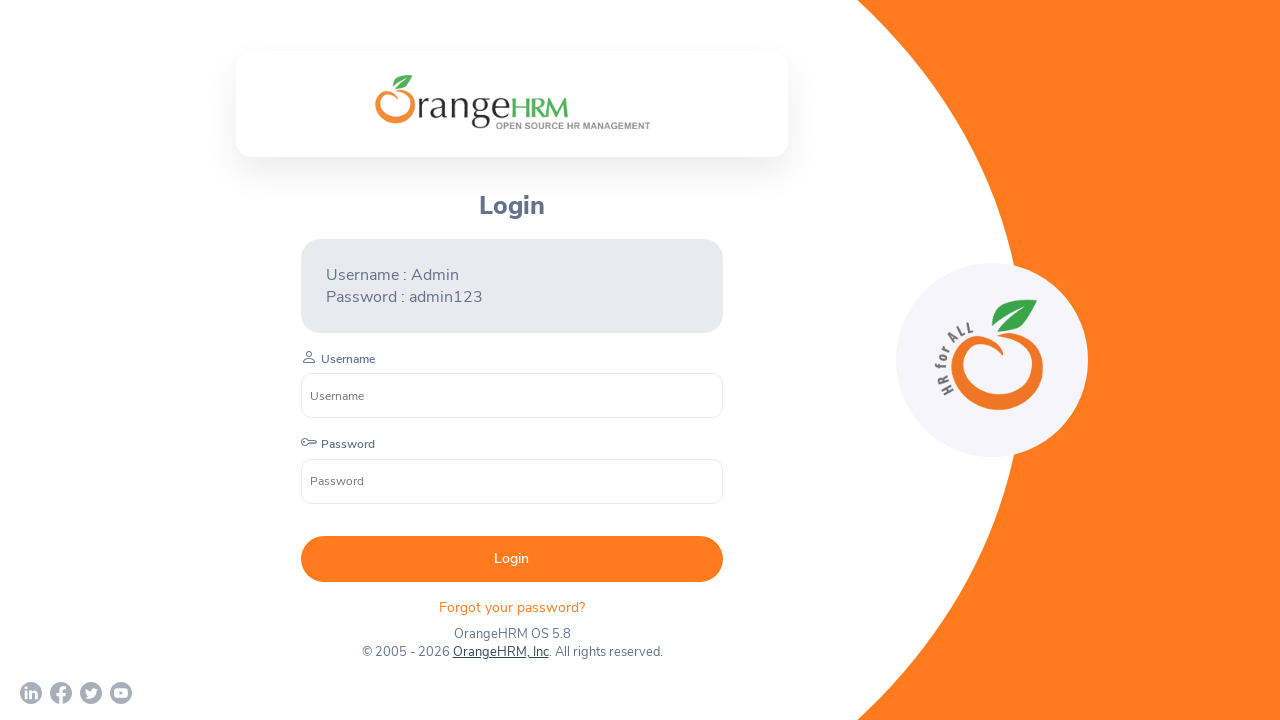

Found child window with URL: chrome-error://chromewebdata/
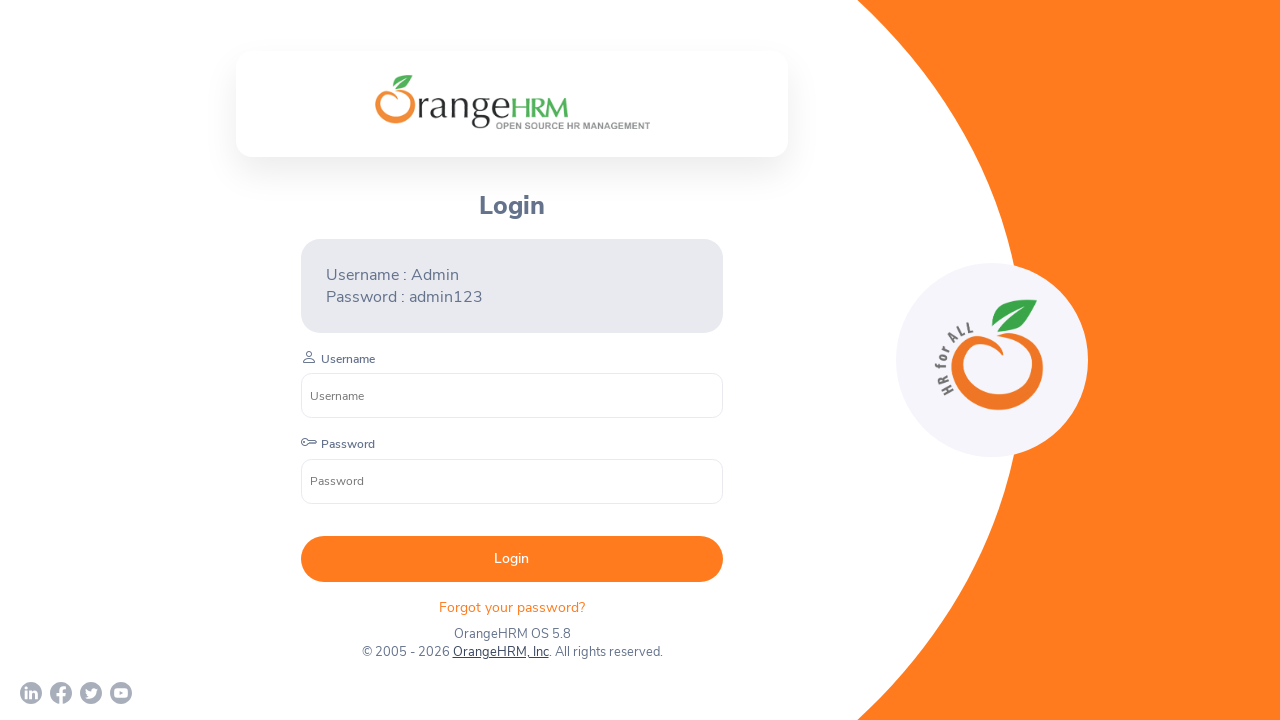

Closed child window
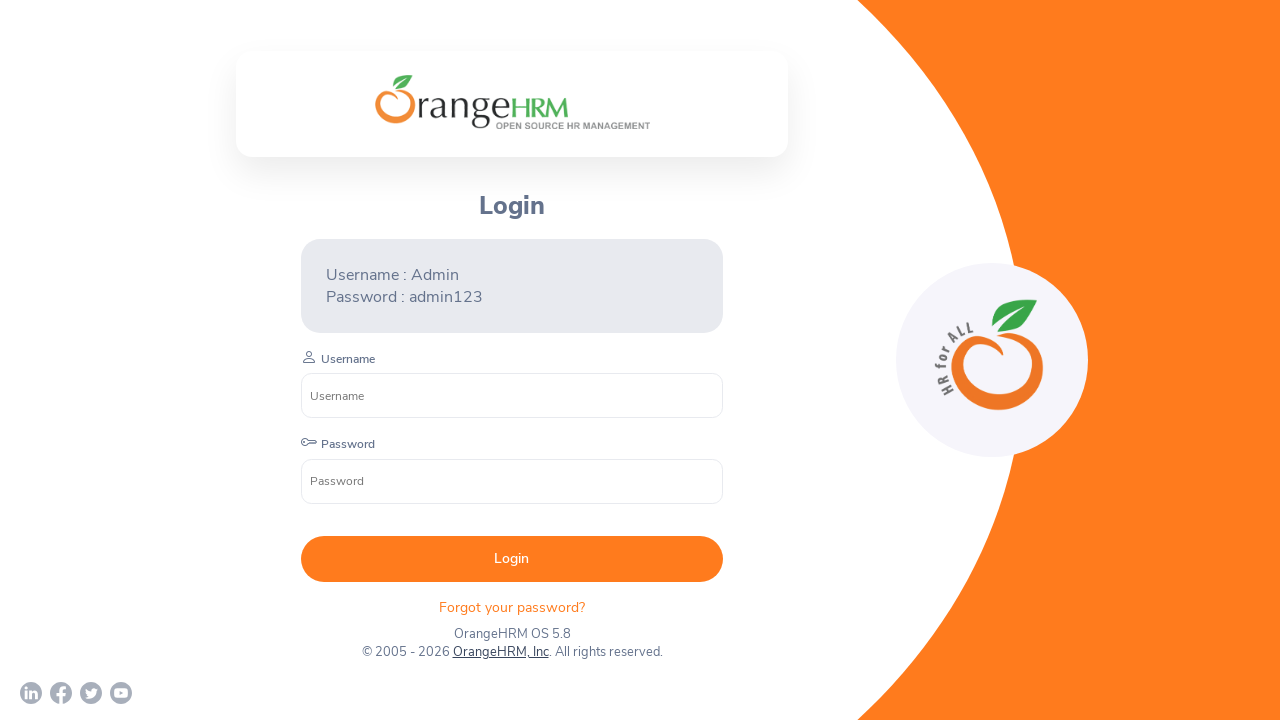

Found child window with URL: https://www.youtube.com/c/OrangeHRMInc
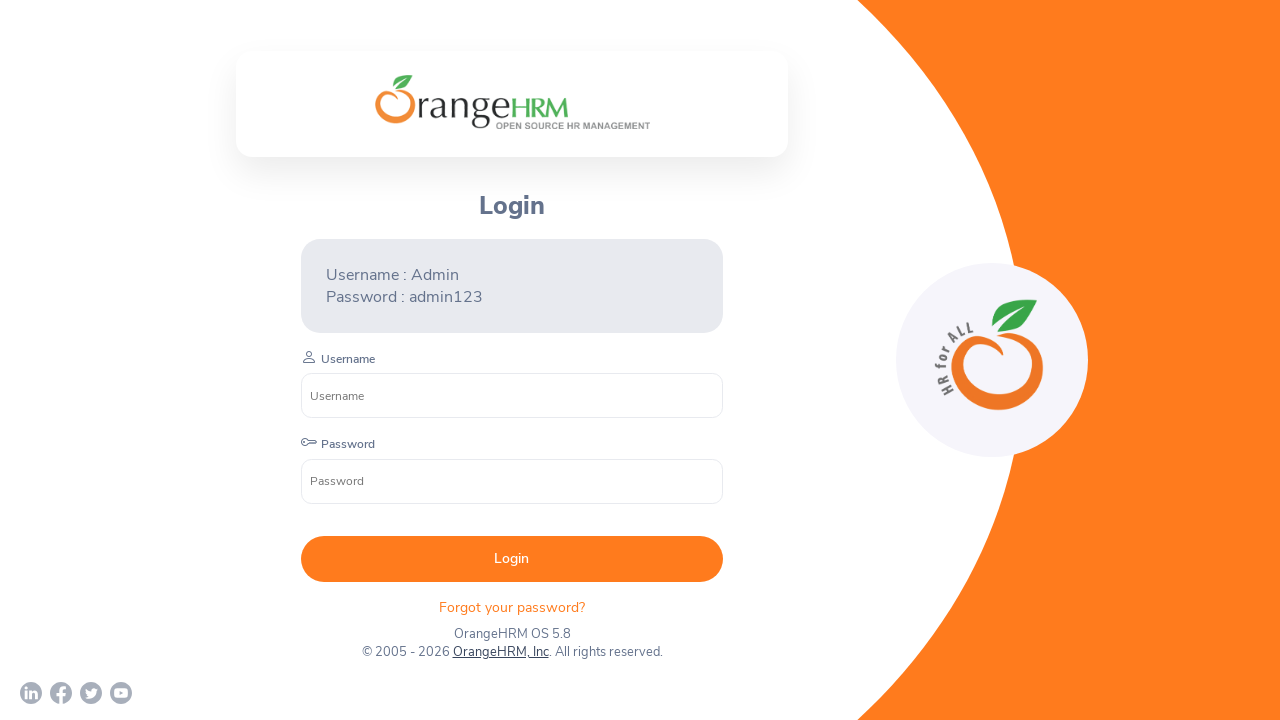

Closed child window
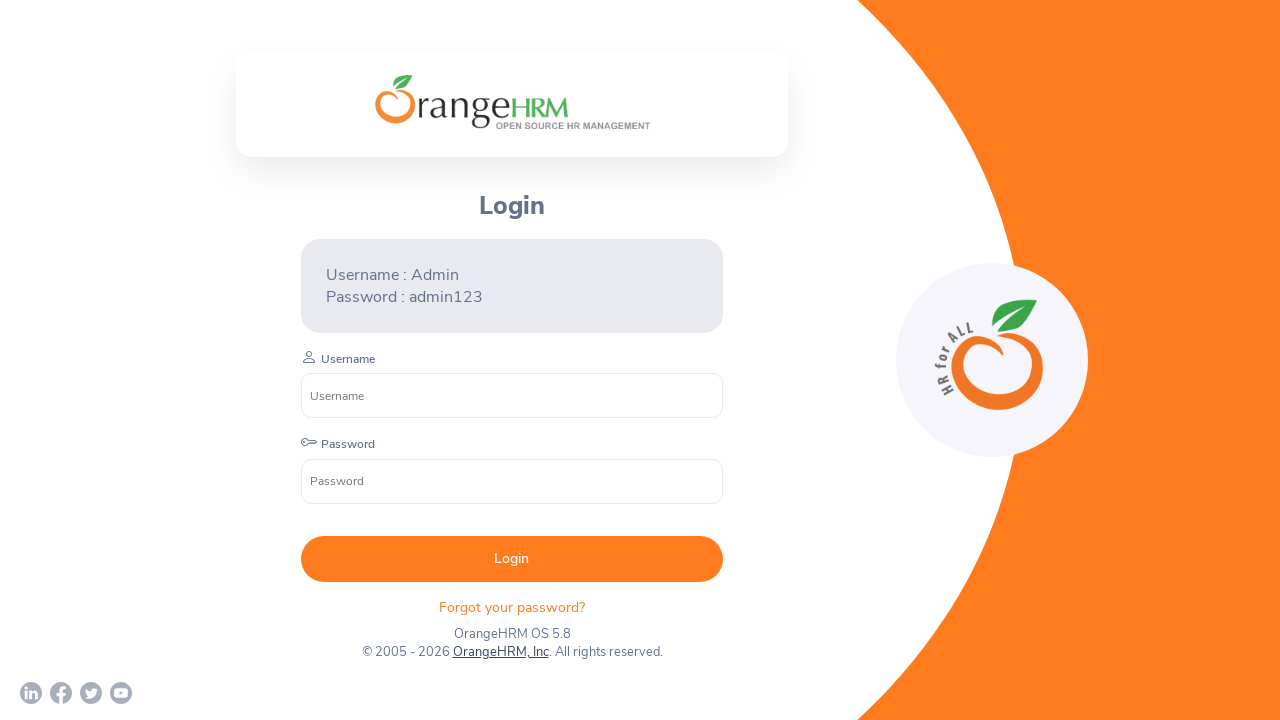

Returned to parent window with URL: https://opensource-demo.orangehrmlive.com/web/index.php/auth/login
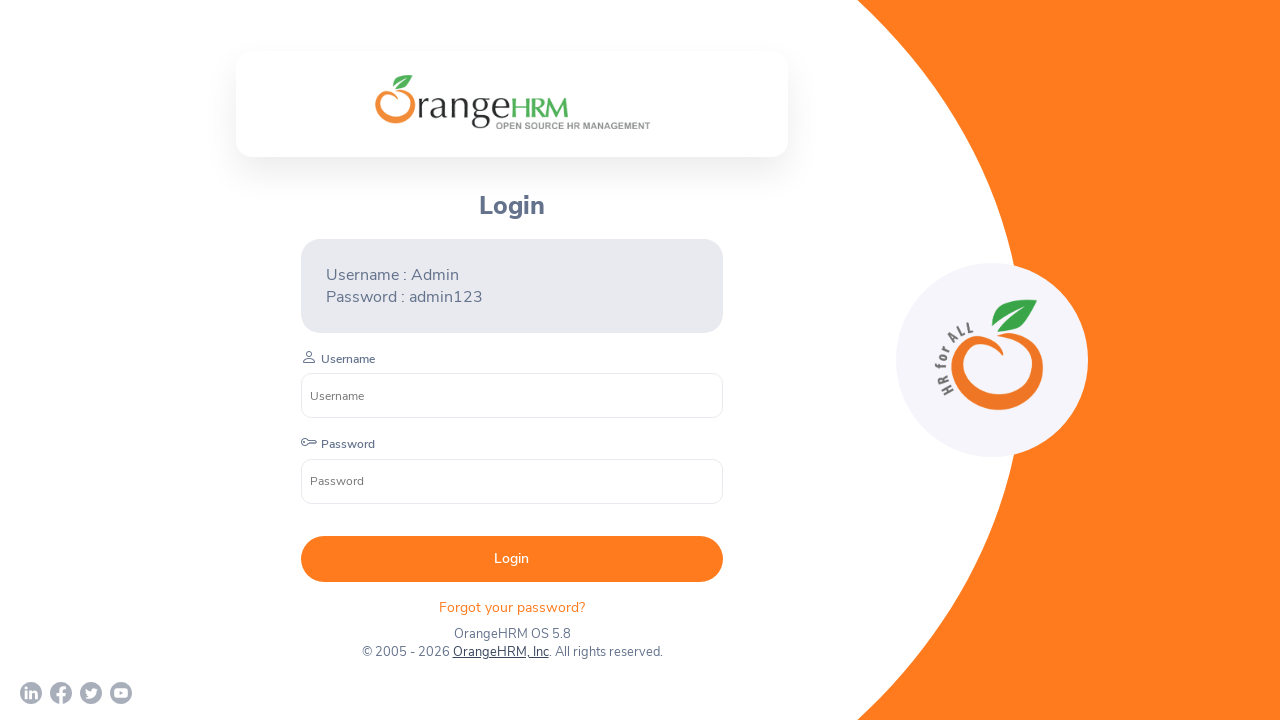

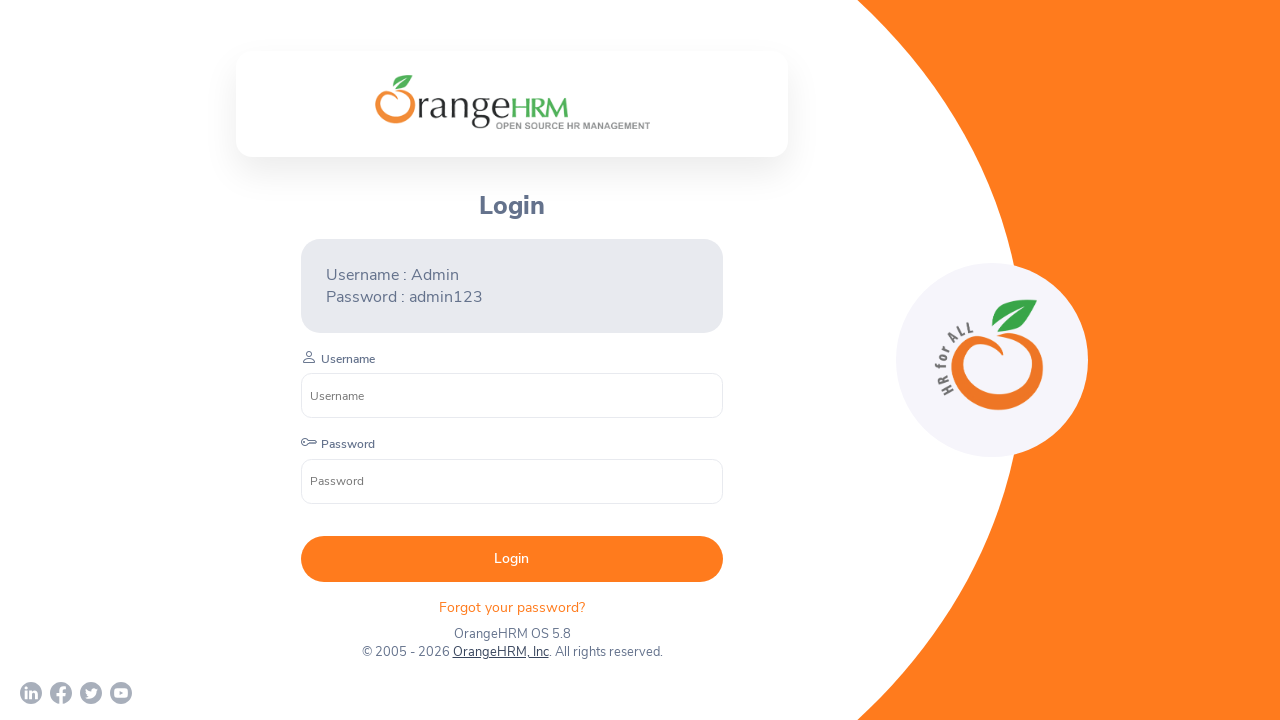